Tests drag and drop functionality by dragging an element and dropping it onto a target area, then verifying the target text changes to "Dropped!"

Starting URL: https://demoqa.com/droppable

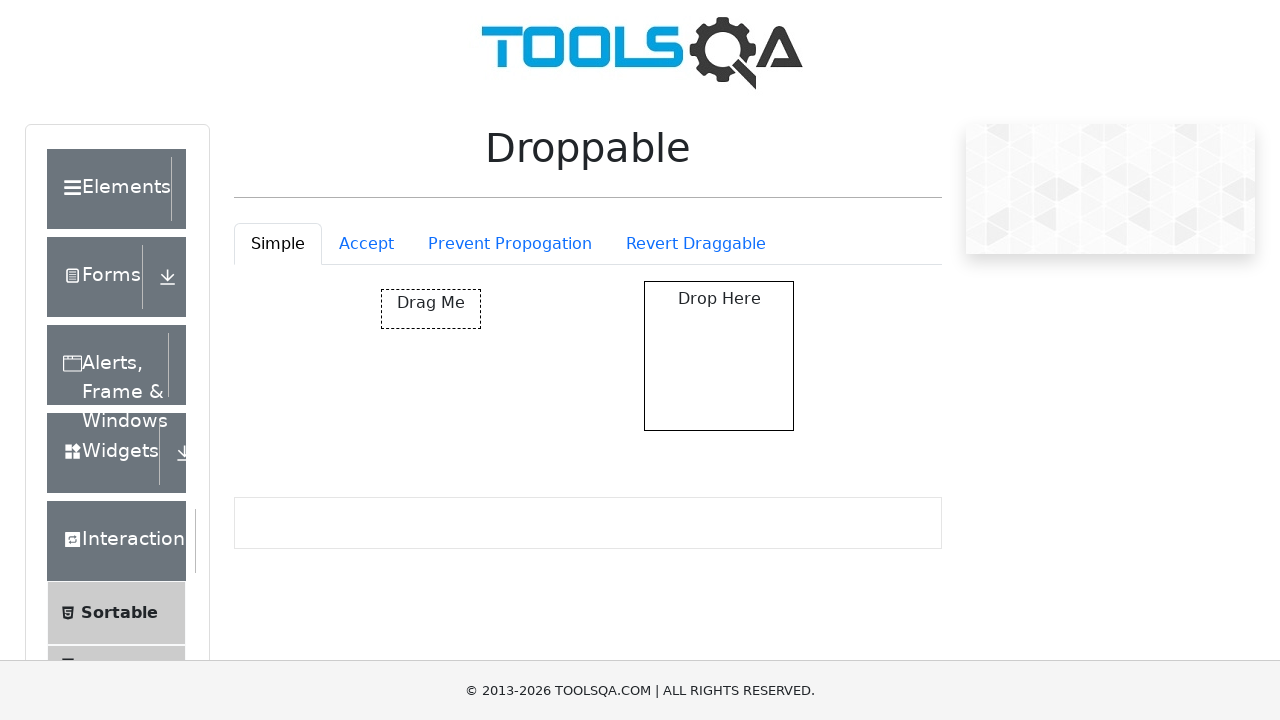

Navigated to droppable test page
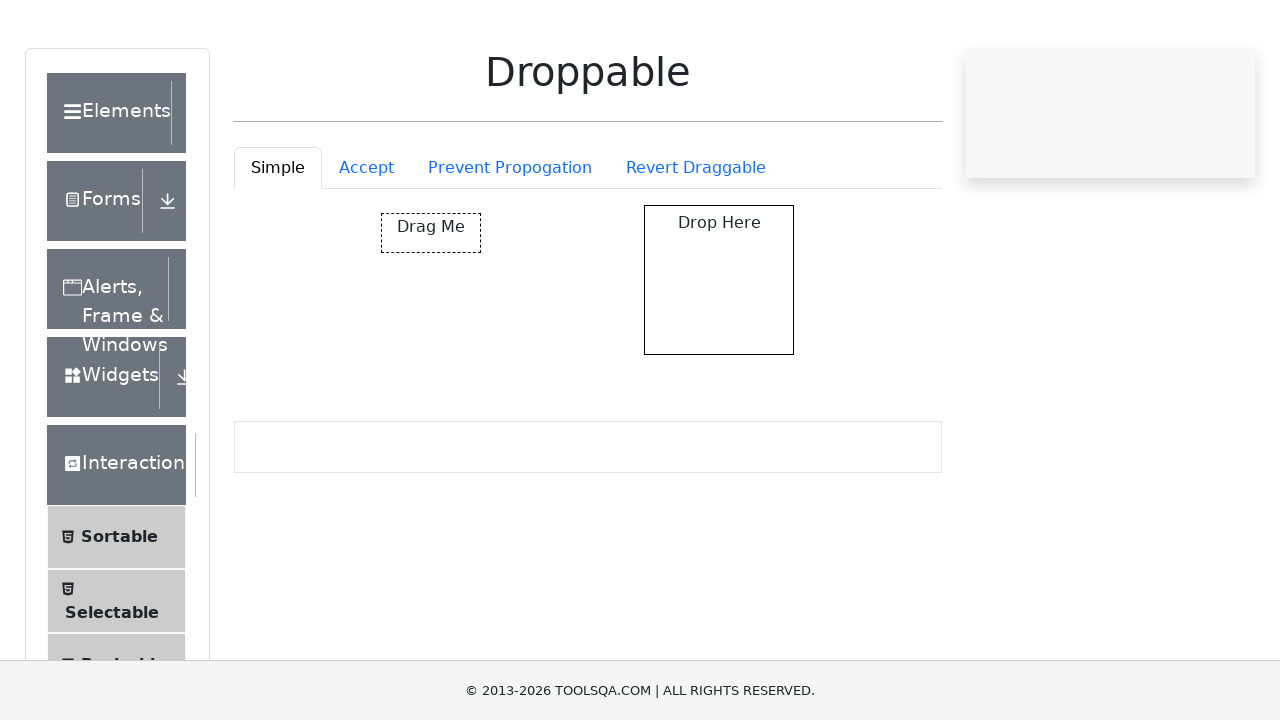

Located draggable element
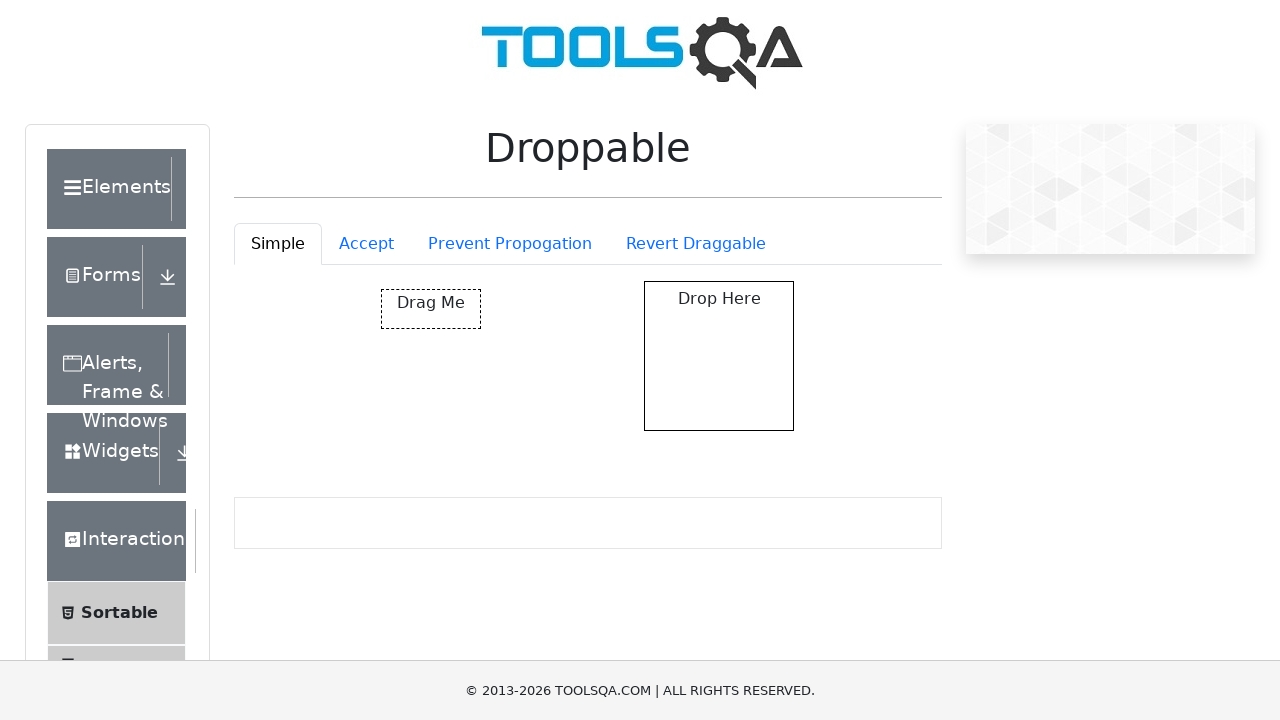

Located drop target element
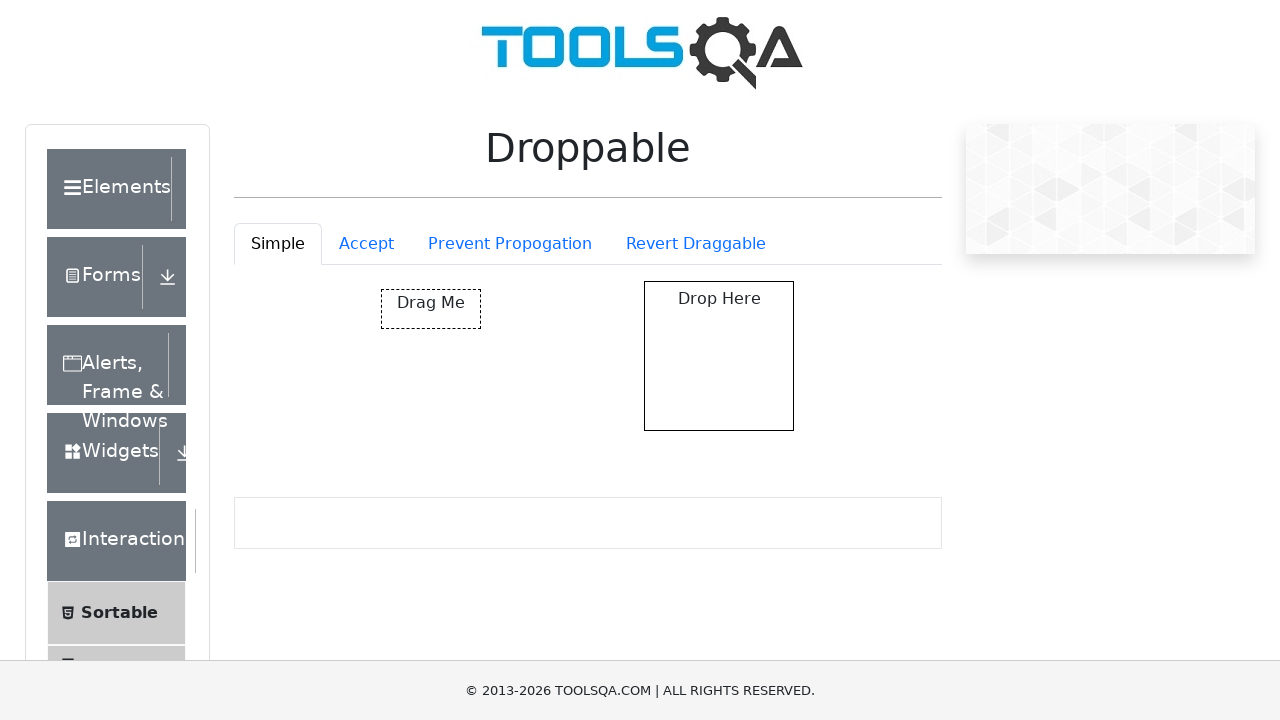

Dragged element onto drop target at (719, 356)
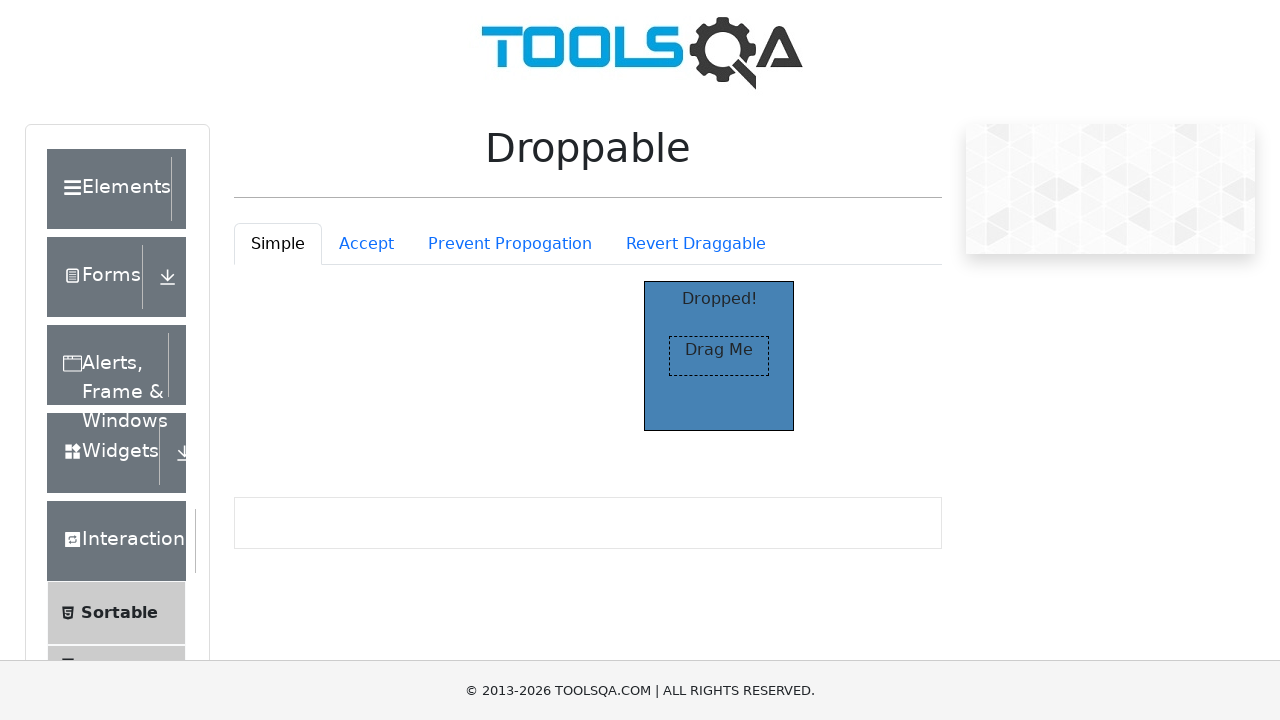

Verified target text changed to 'Dropped!'
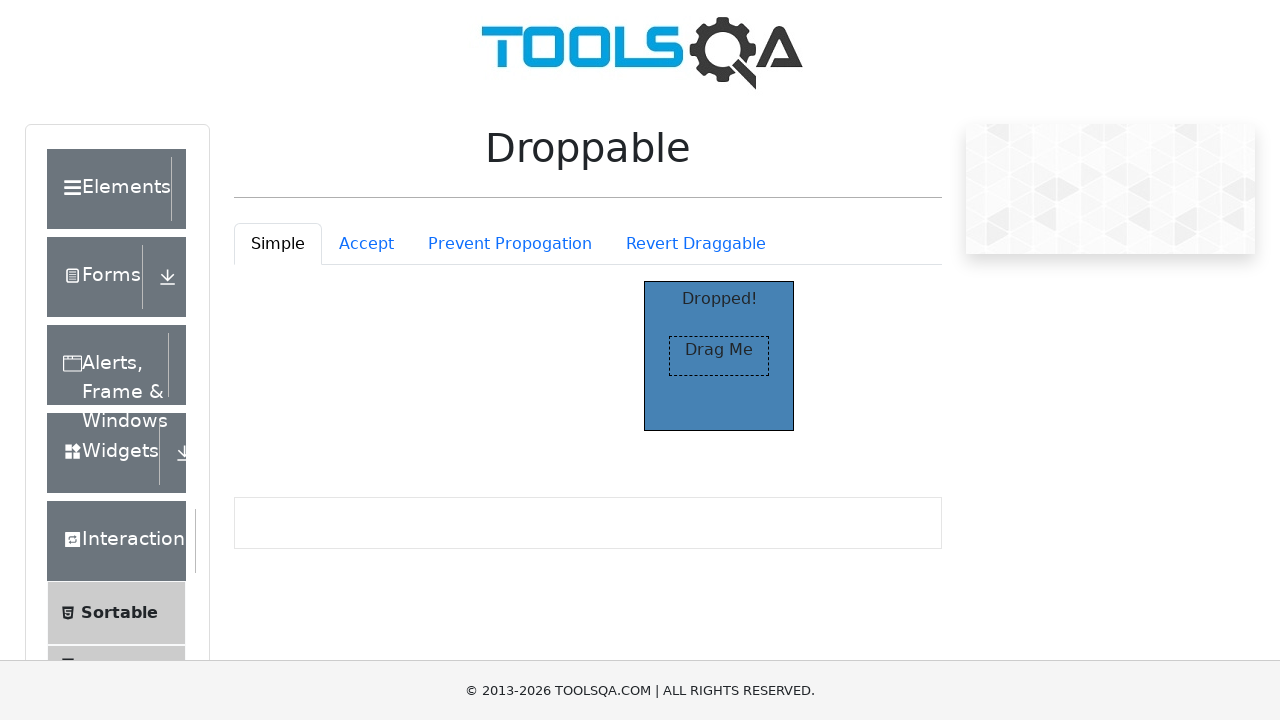

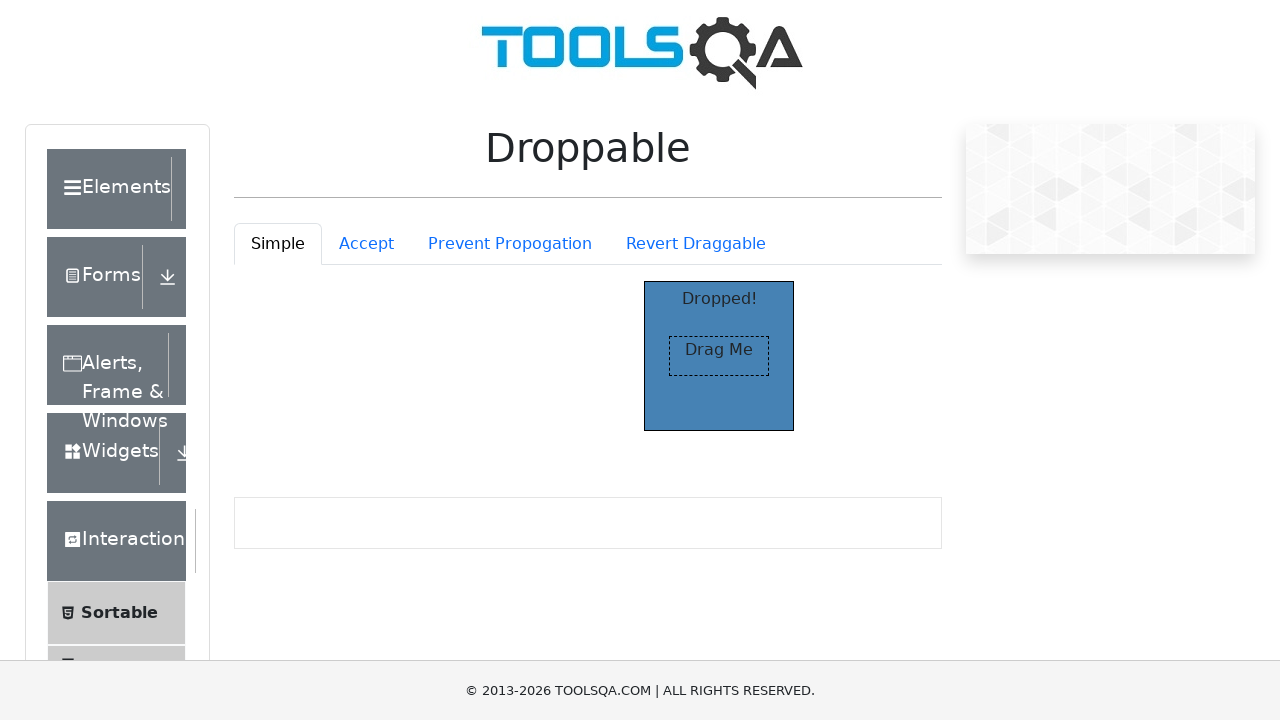